Demonstrates WebElement interactions on a login page by filling a username field, clearing it, and verifying various element properties like visibility and enabled state of the login button.

Starting URL: https://www.saucedemo.com/

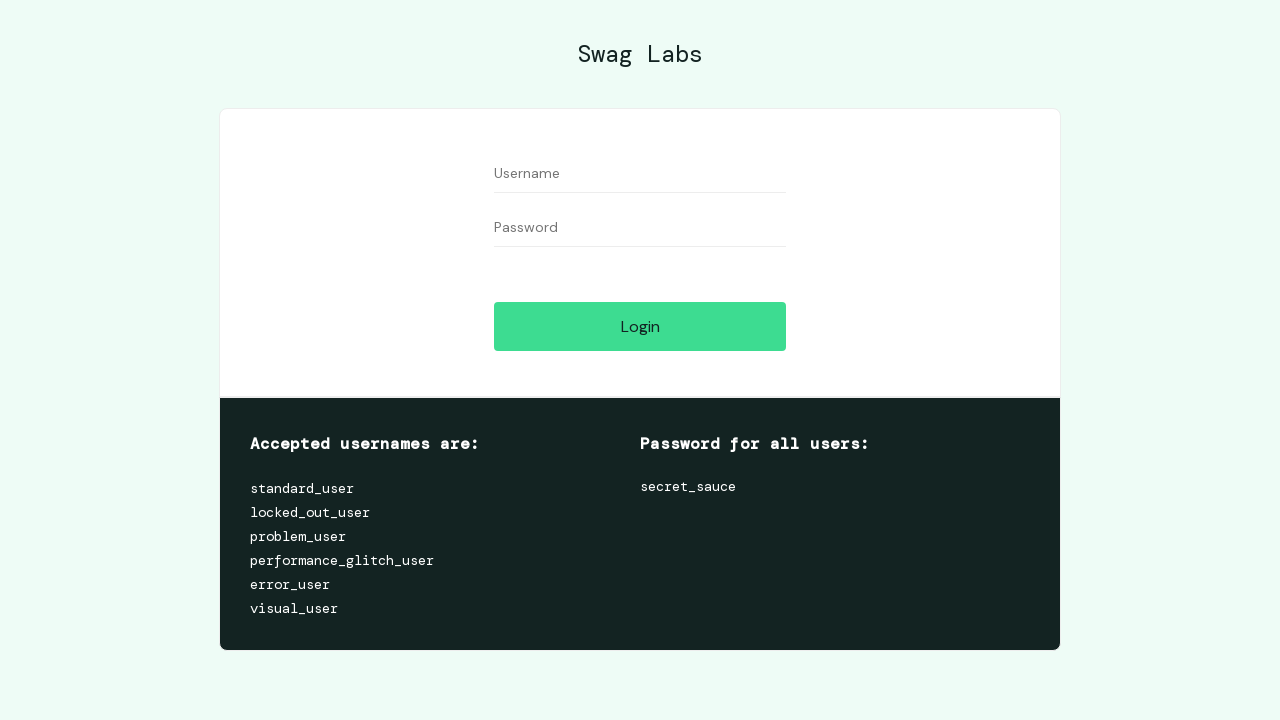

Filled username field with 'Mahesh' on #user-name
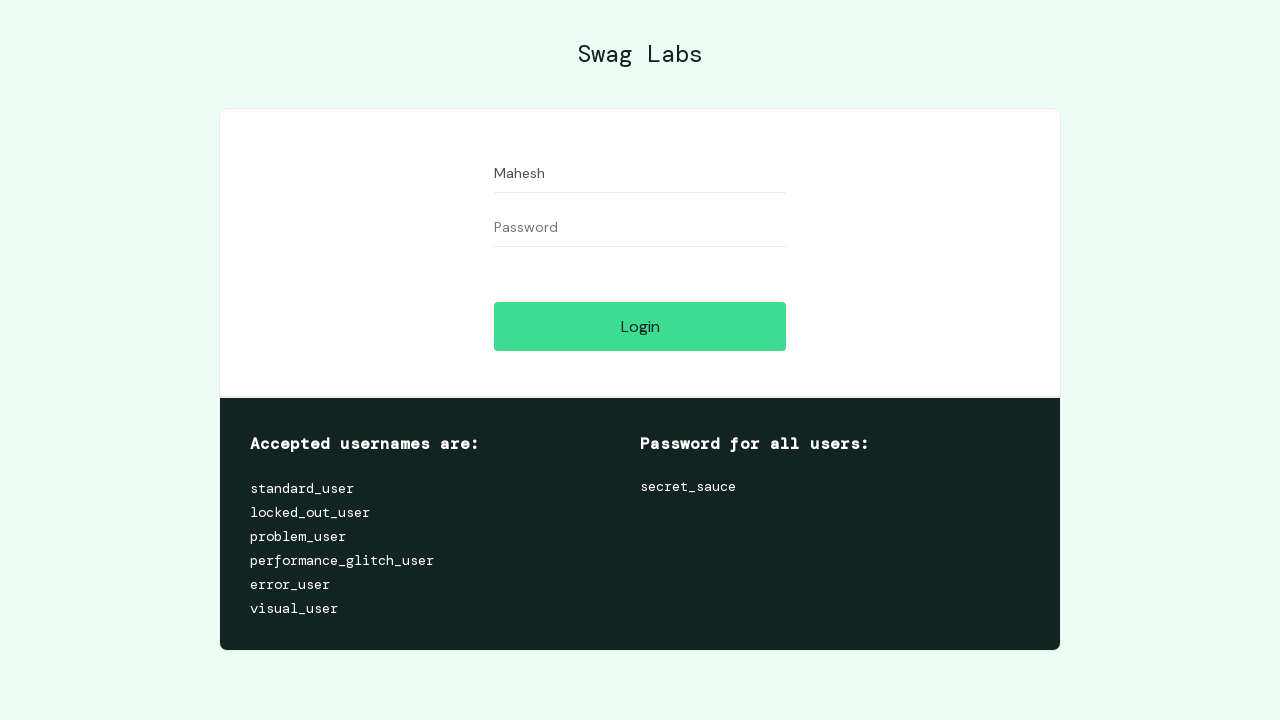

Waited 2 seconds to observe the username entry
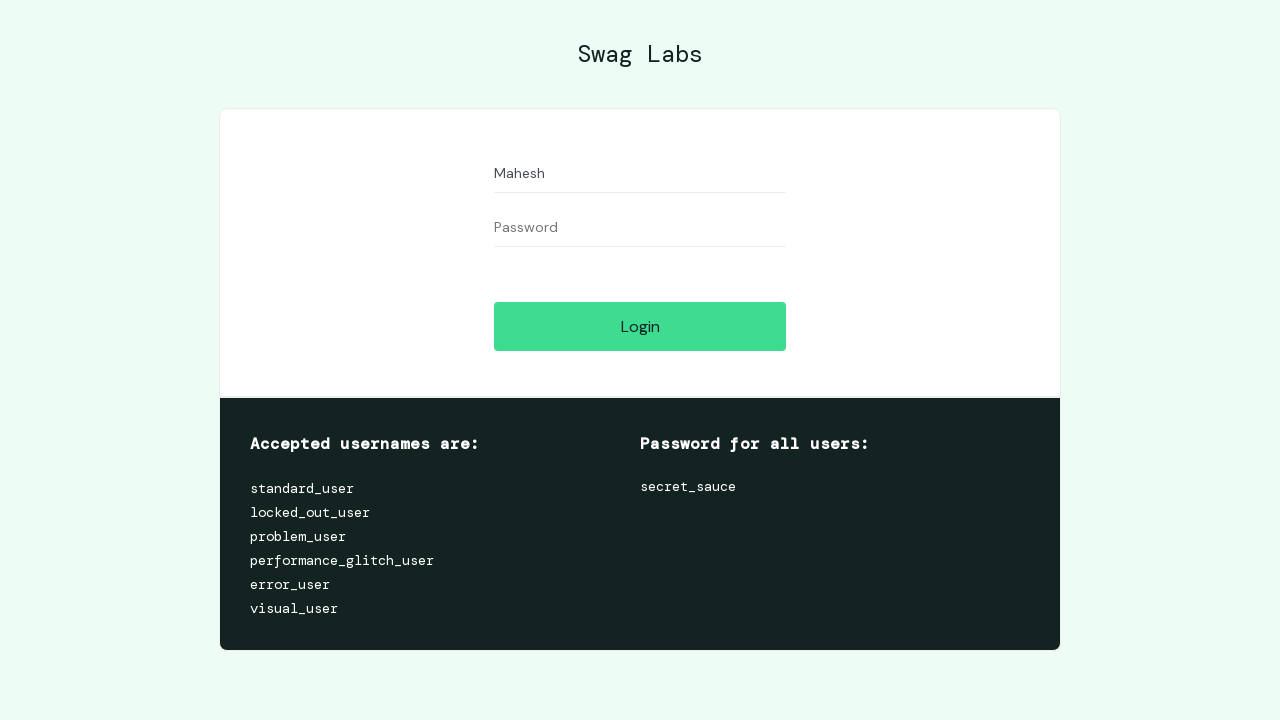

Cleared the username field on #user-name
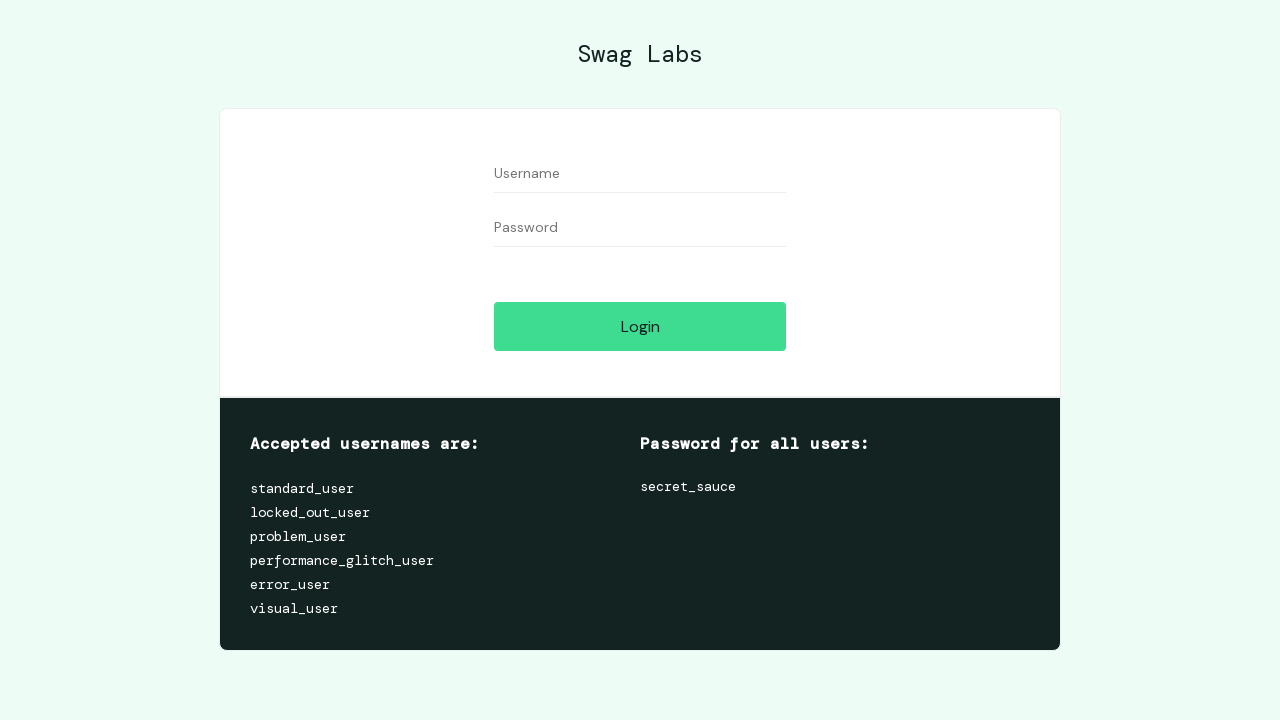

Retrieved username field class attribute: input_error form_input
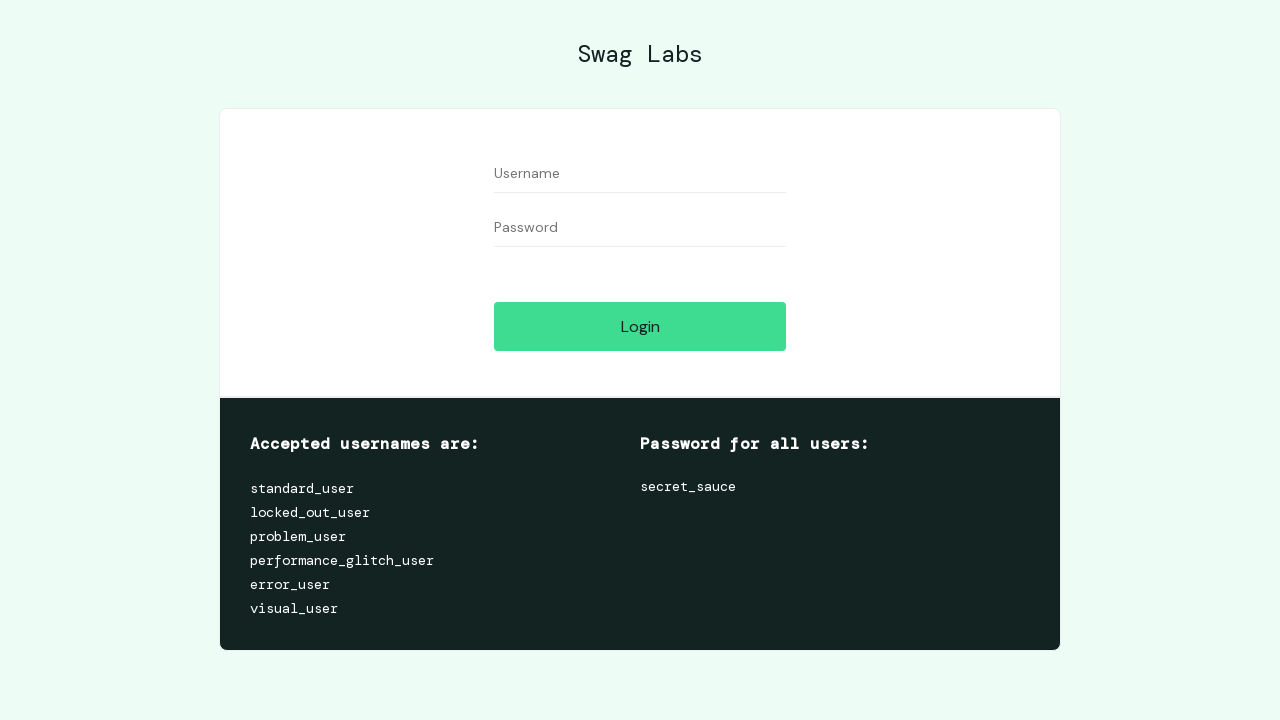

Located login button element
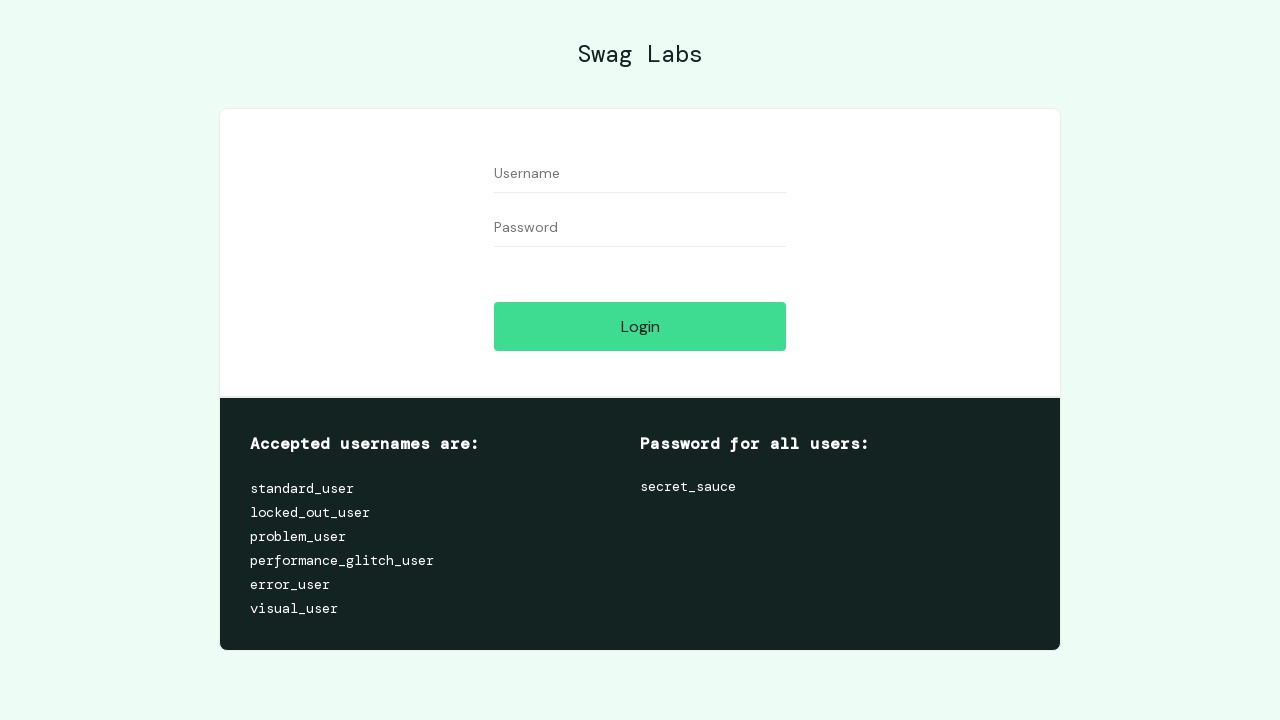

Login button is visible
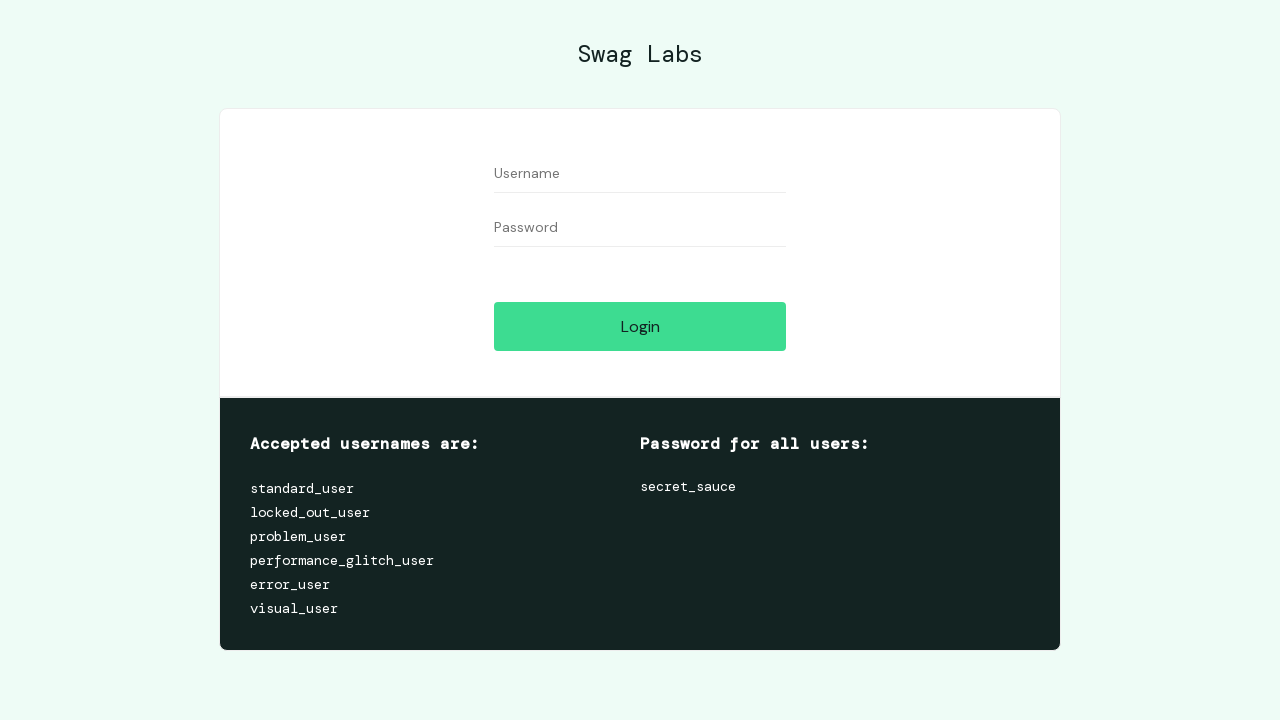

Verified login button is visible
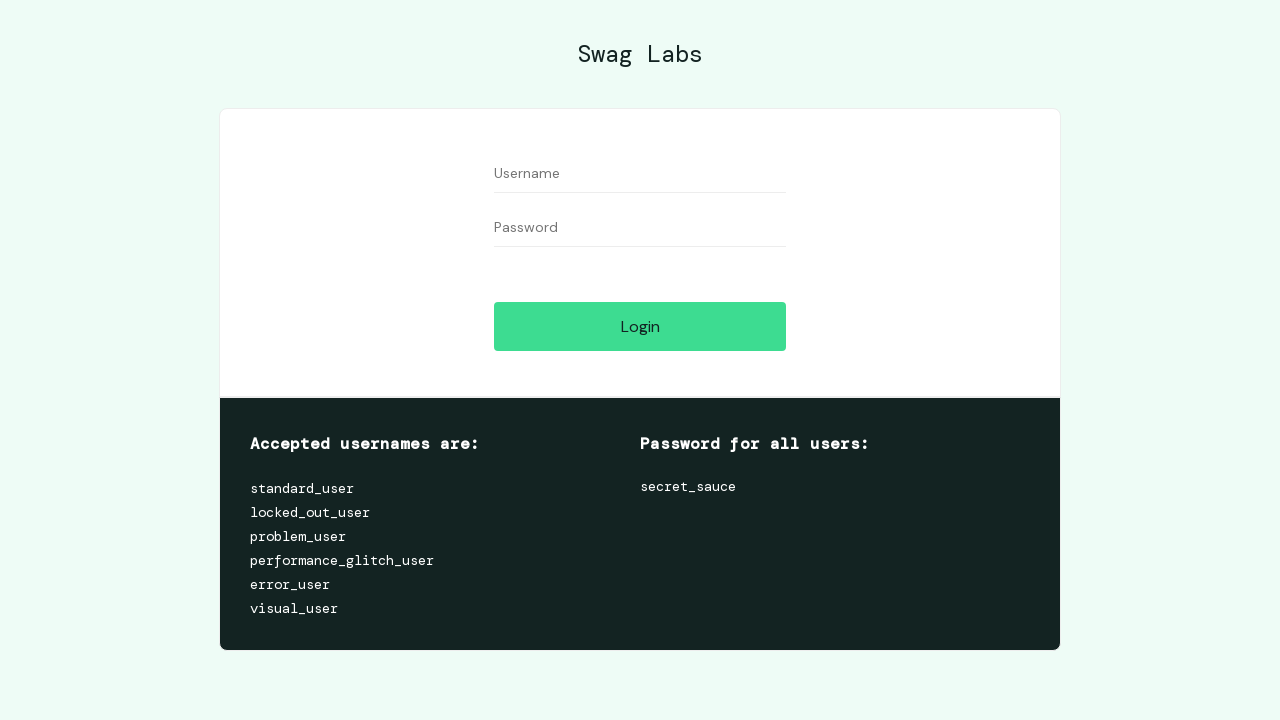

Verified login button is enabled
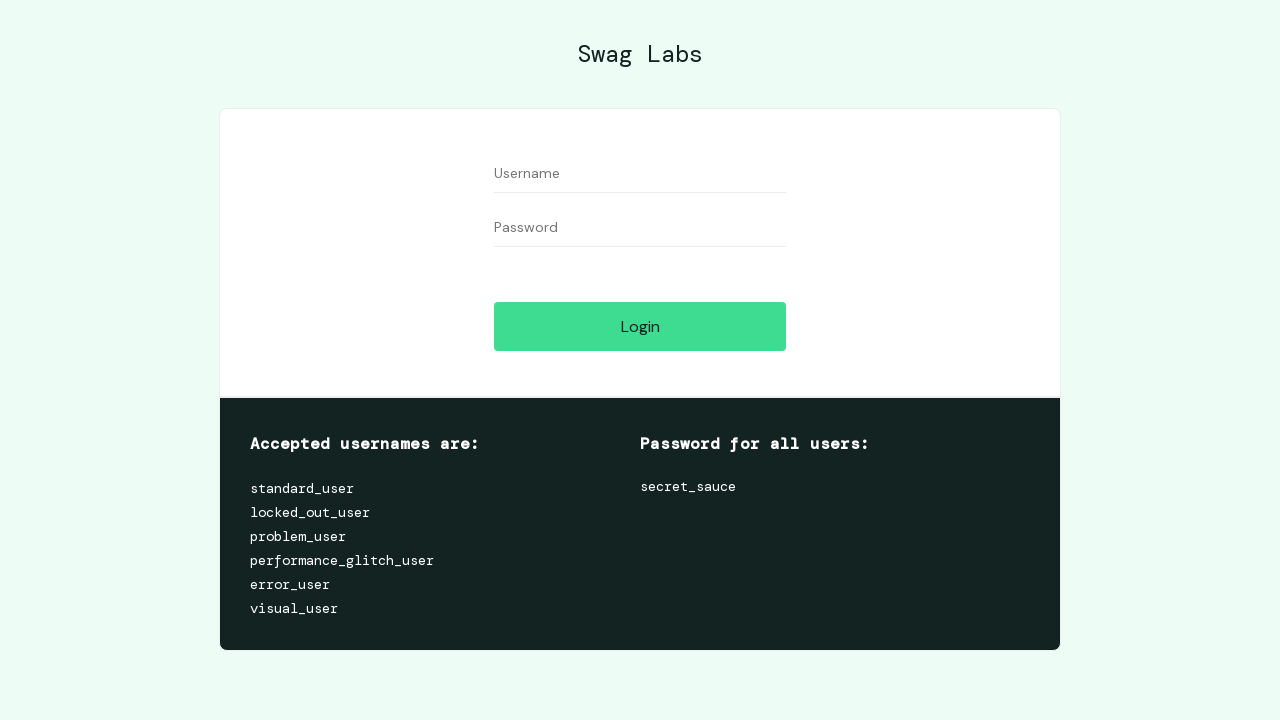

Retrieved header text: Swag Labs
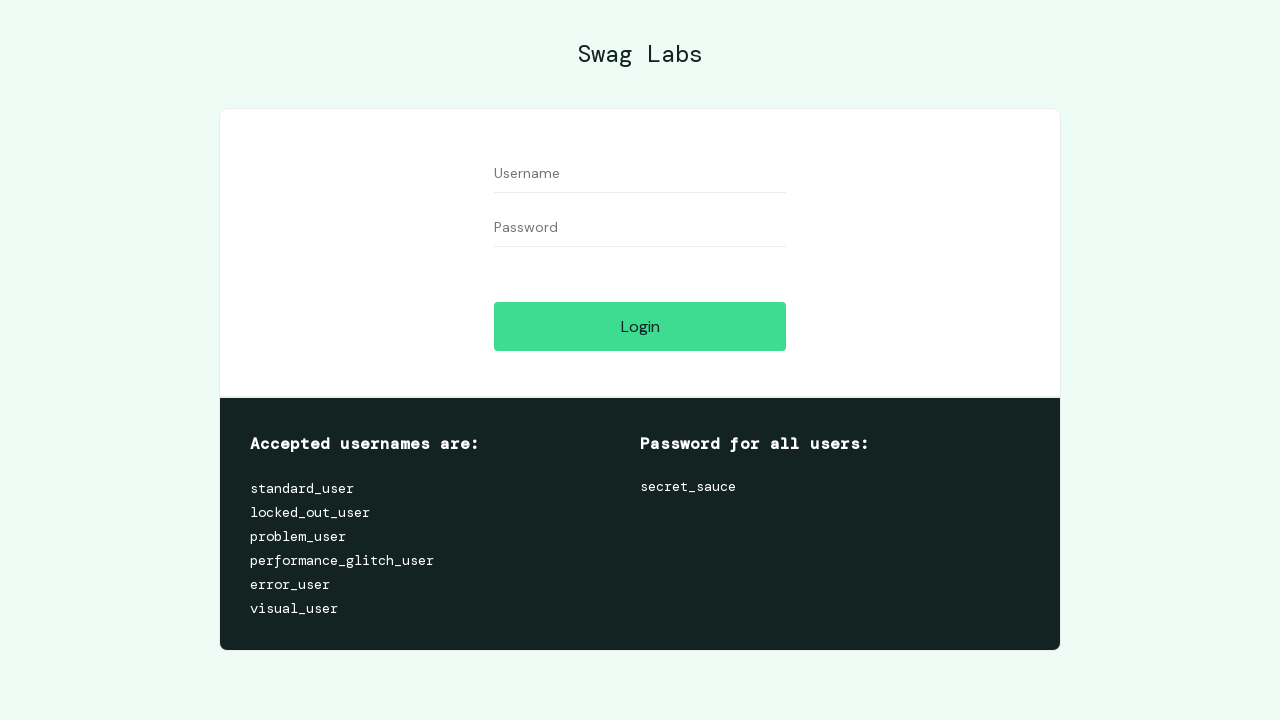

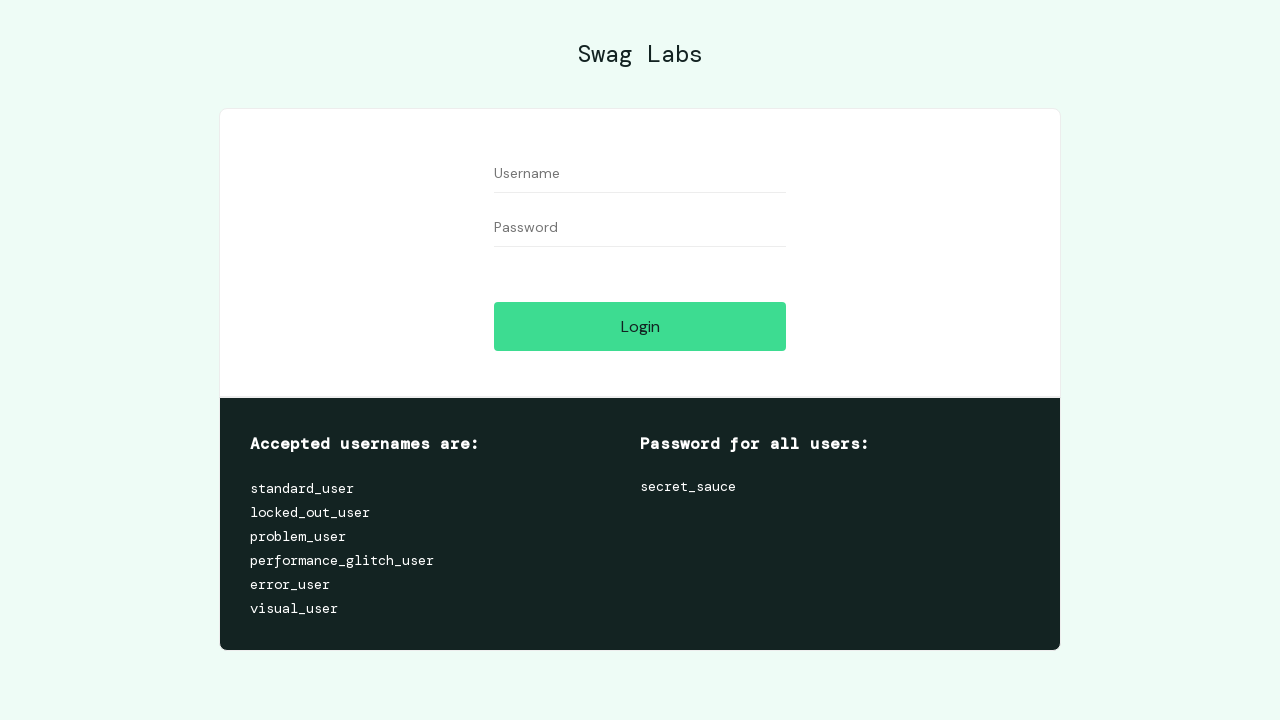